Counts the number of articles highlighted in green on the Slashdot homepage, excluding sponsored content

Starting URL: http://slashdot.org/

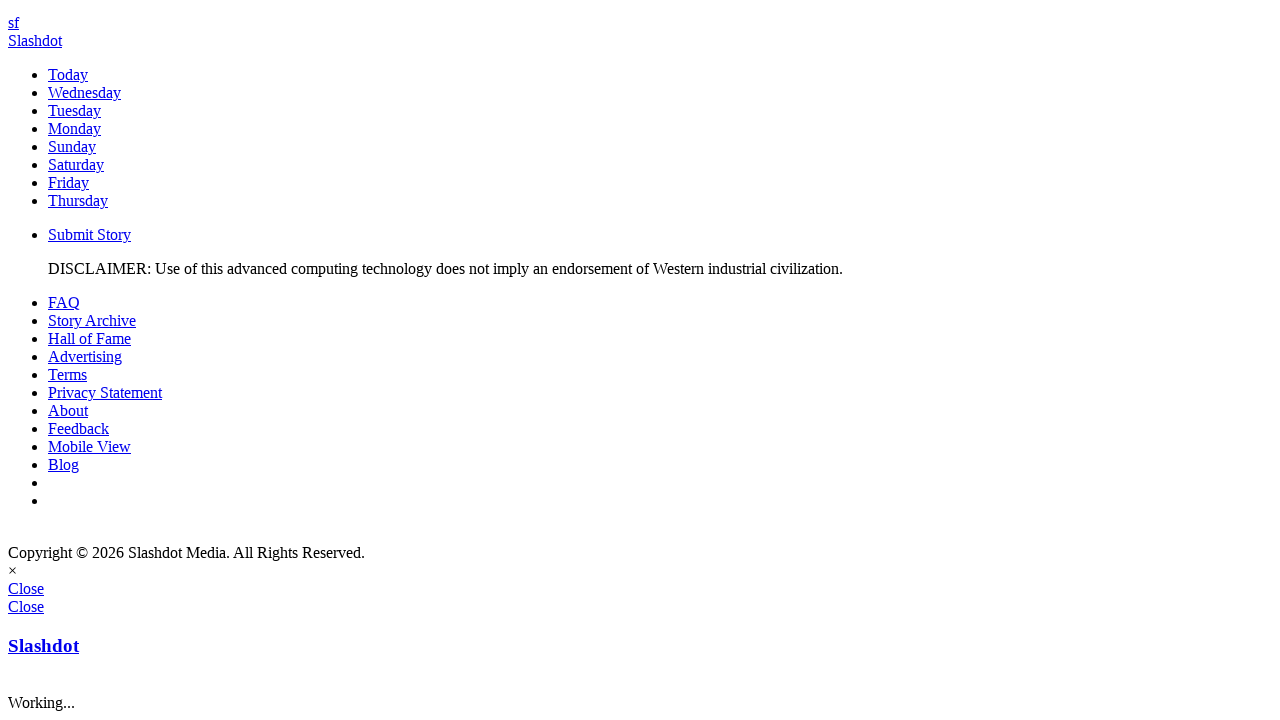

Navigated to Slashdot homepage
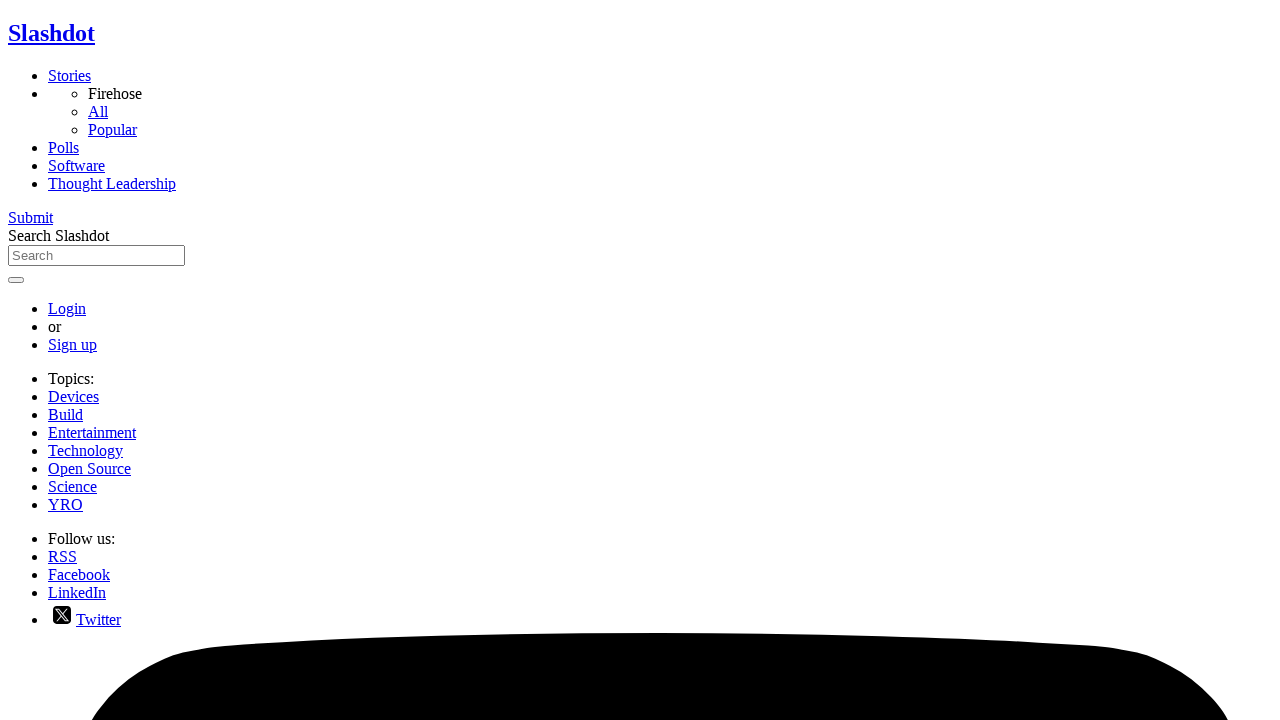

Located all non-sponsored article headers
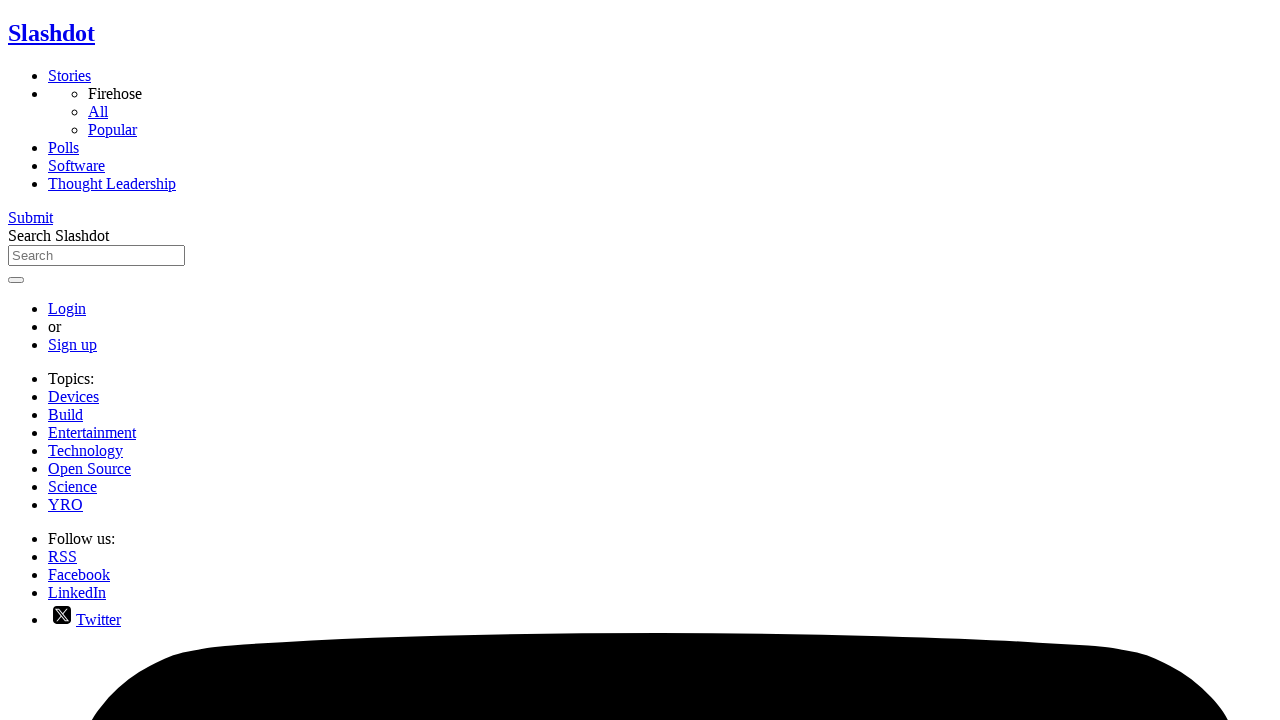

Counted articles highlighted in green: 15
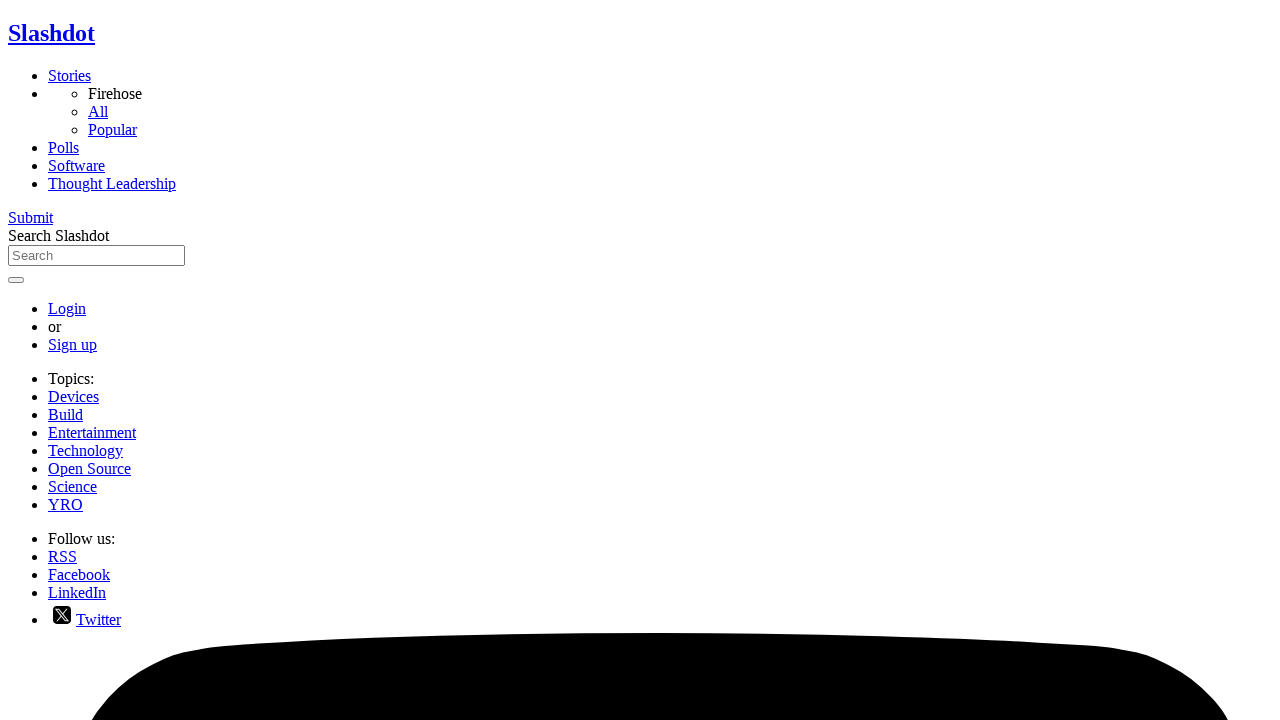

Printed article count to console: 15
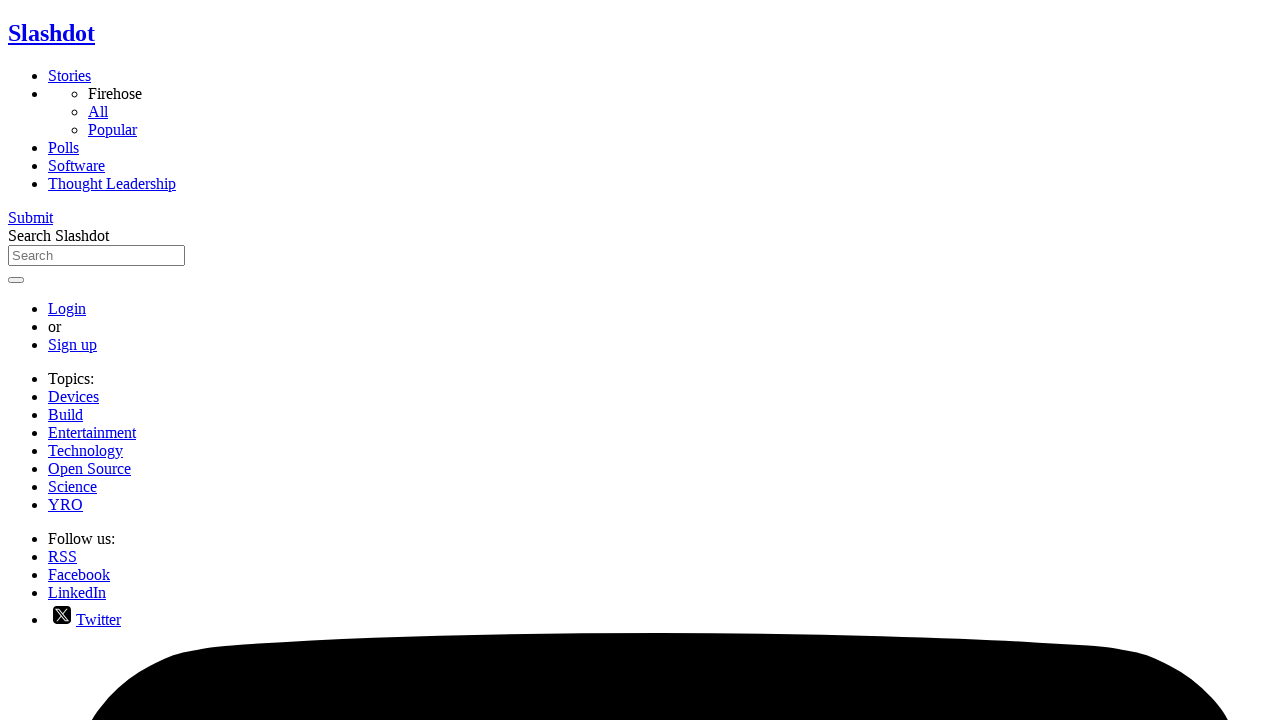

Verified article count assertion passed: 15 == 15
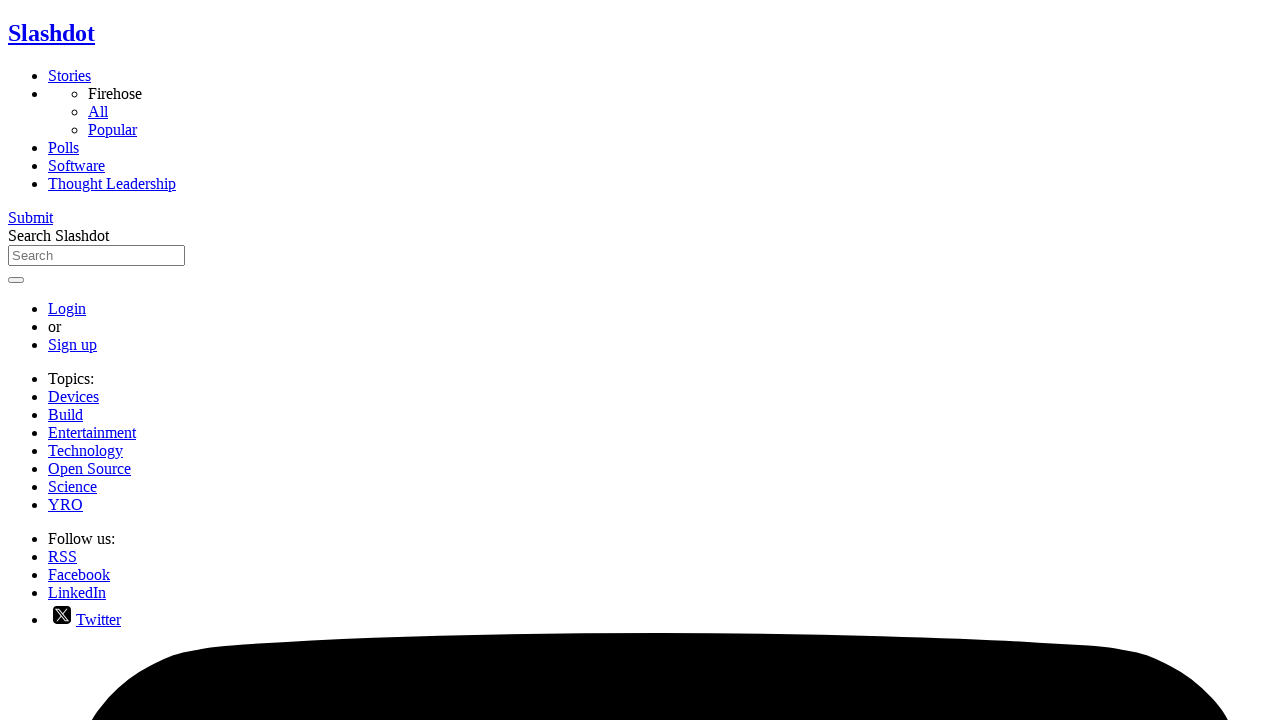

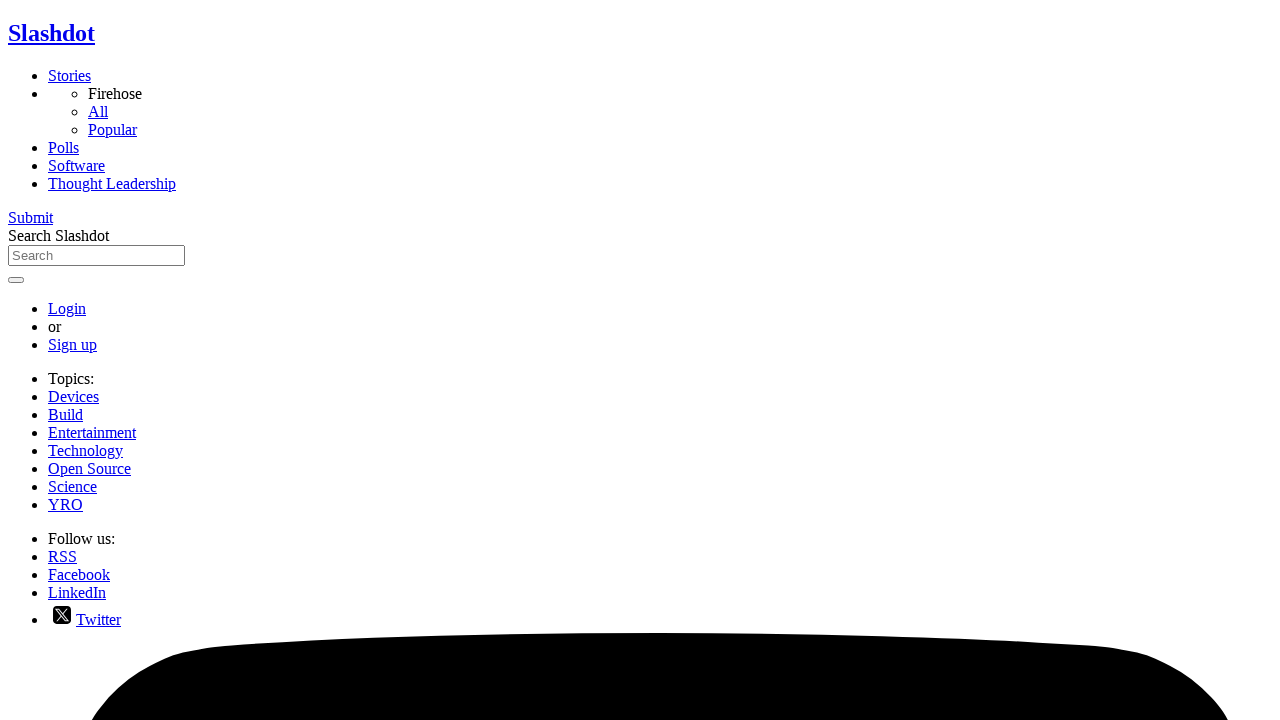